Tests that clicking Sign Up opens a new tab with the Mailchimp signup page

Starting URL: https://final-group.vercel.app/

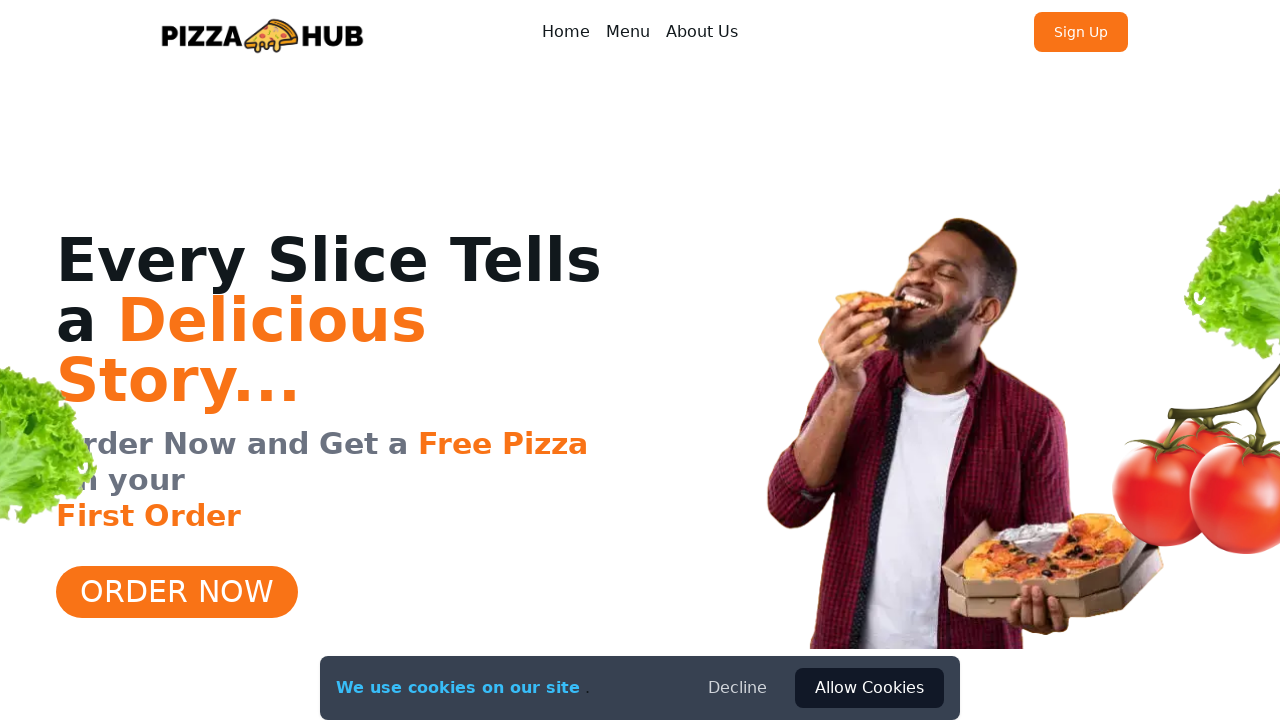

Clicked Sign Up button at (1081, 32) on text=Sign Up
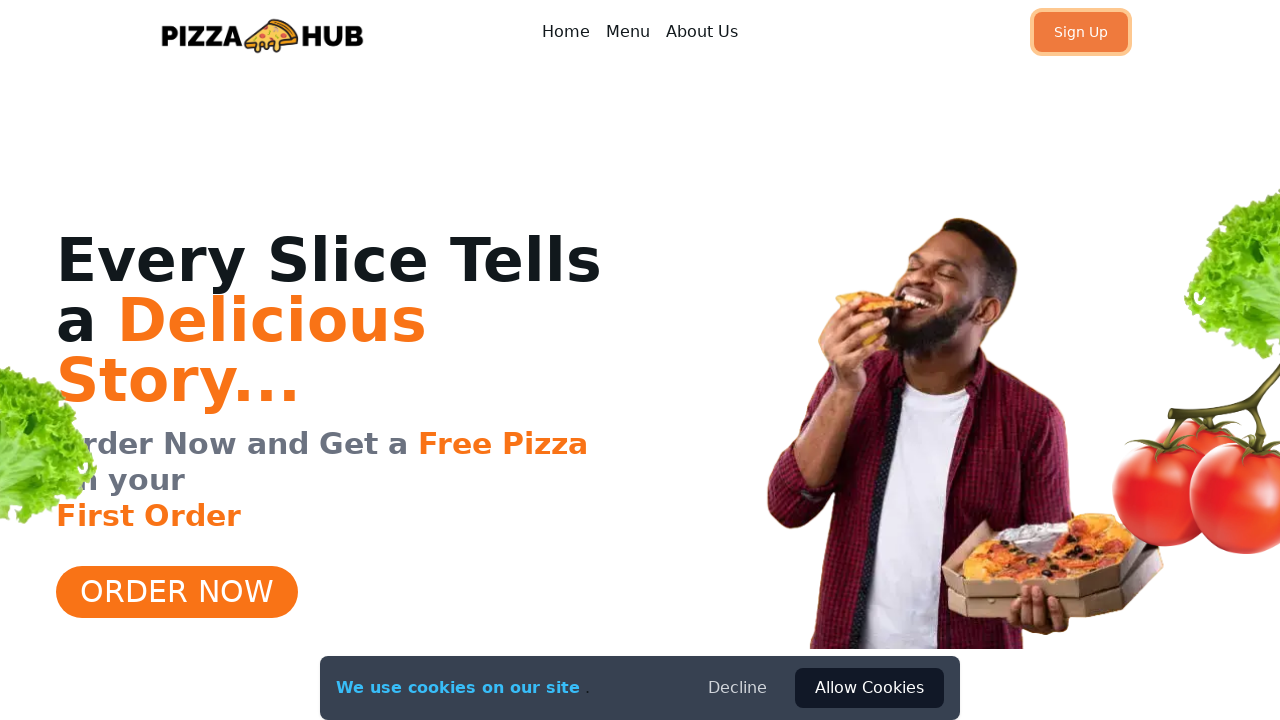

New page opened in a new tab
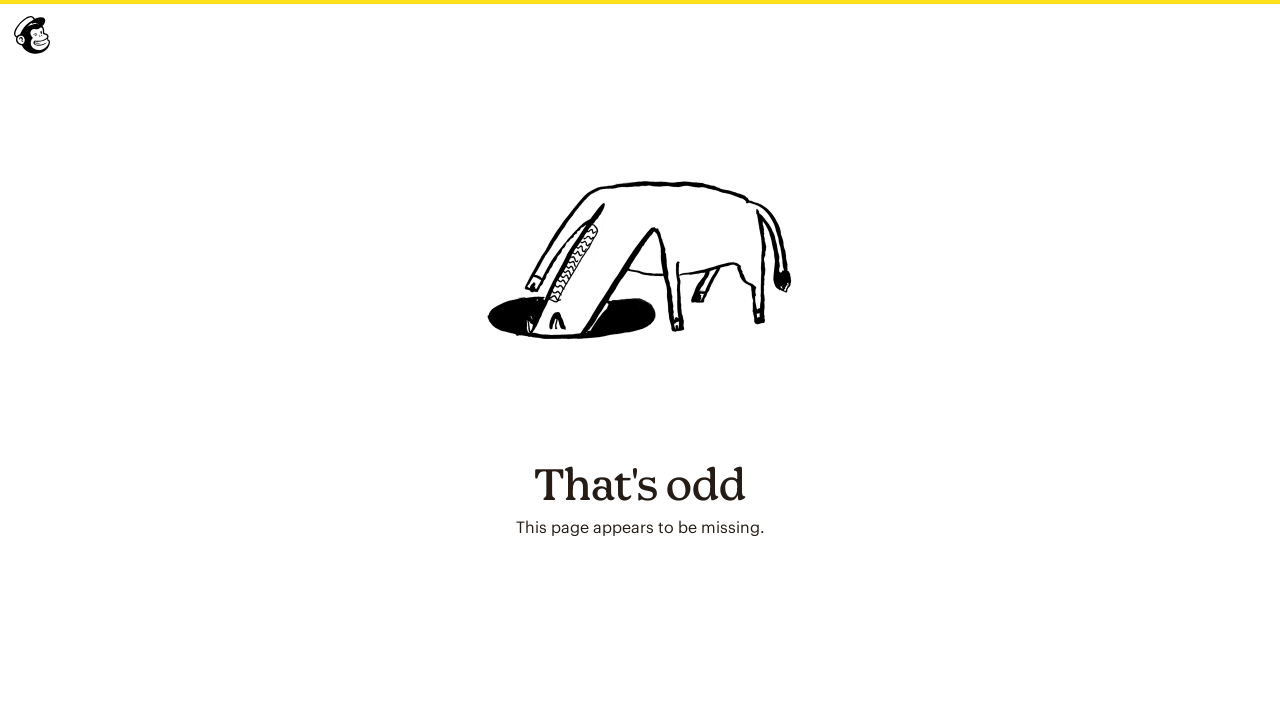

New page finished loading
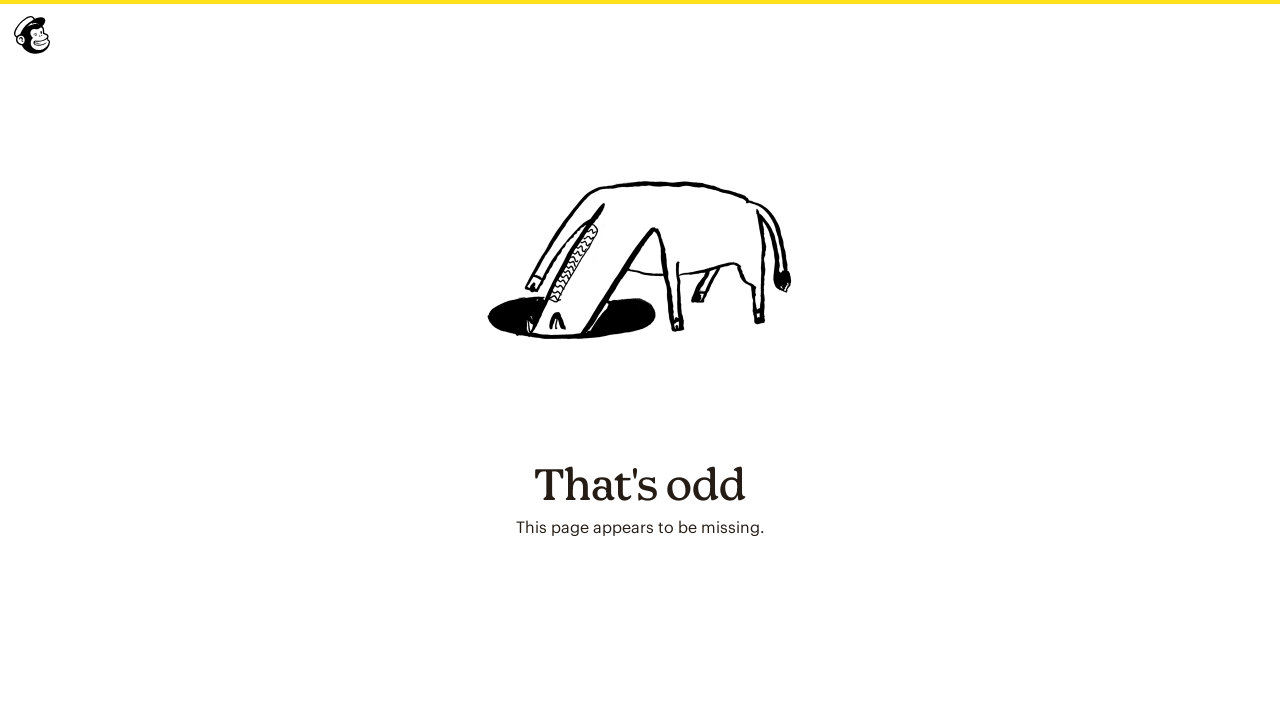

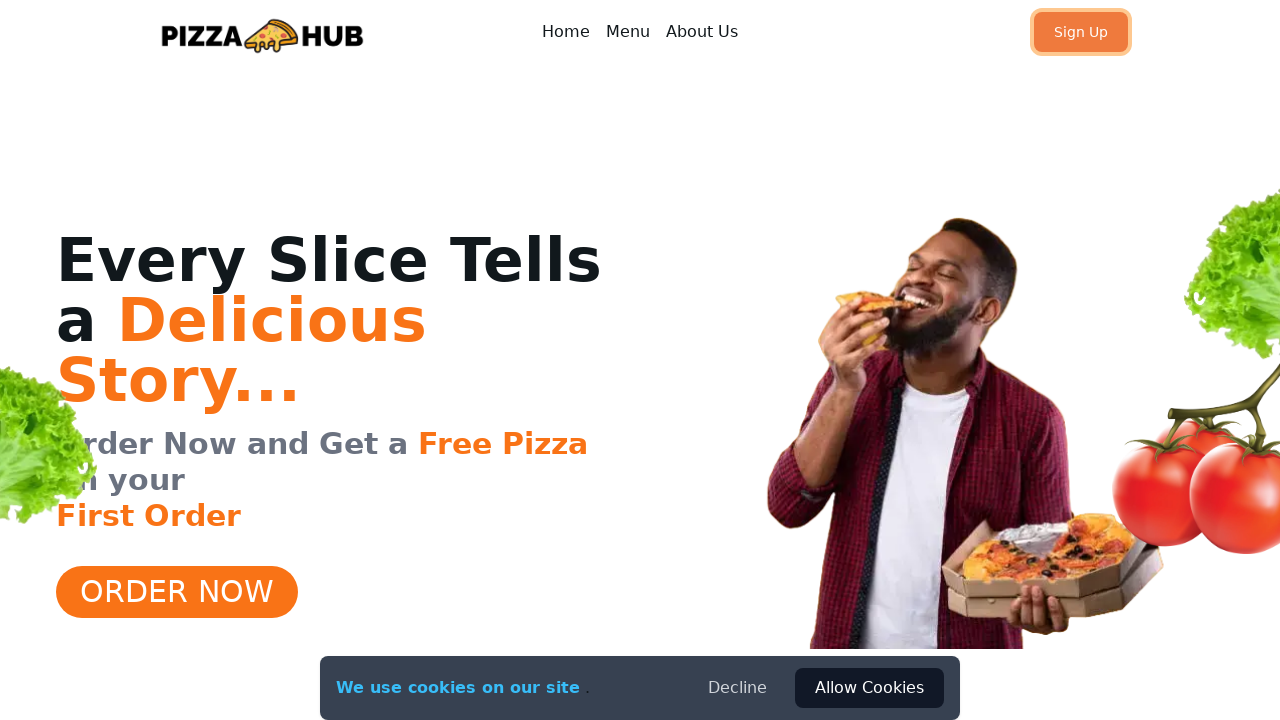